Tests adding a todo item to a todo application by entering text and verifying it appears in the list

Starting URL: https://lambdatest.github.io/sample-todo-app/

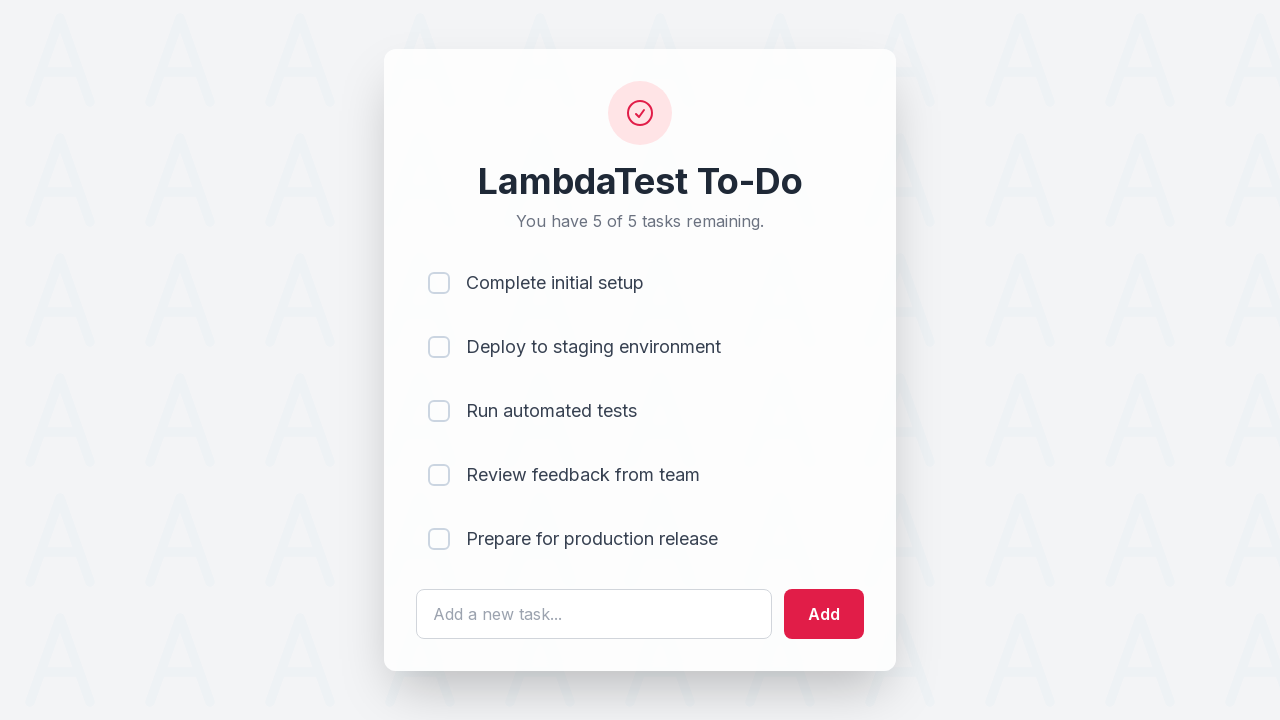

Filled todo input field with 'Learn Selenium' on #sampletodotext
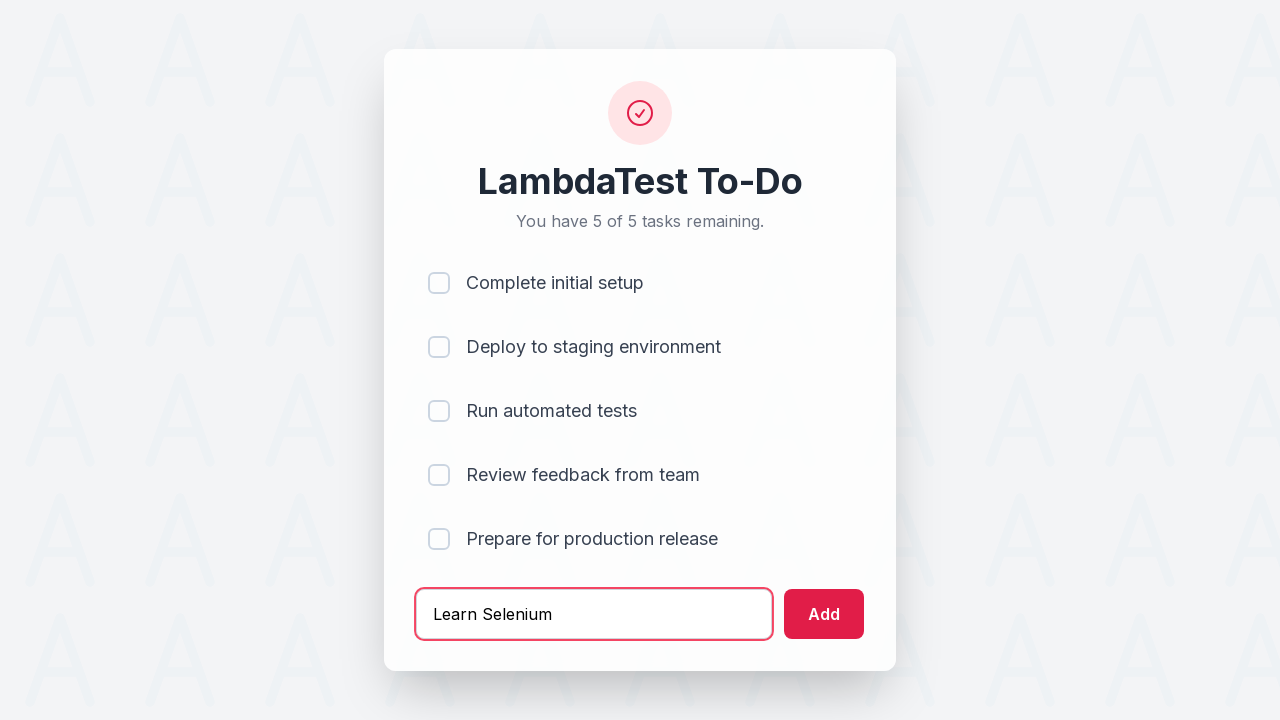

Pressed Enter to submit the todo item on #sampletodotext
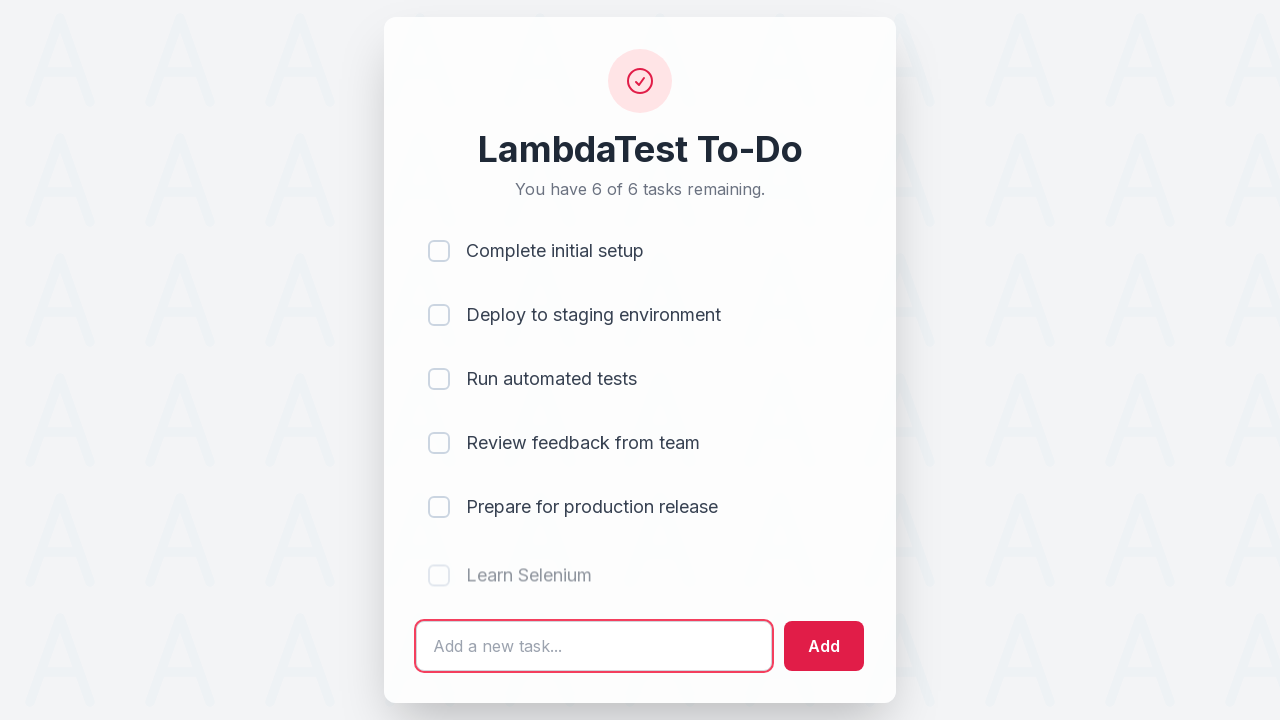

Verified that new todo item appeared in the list
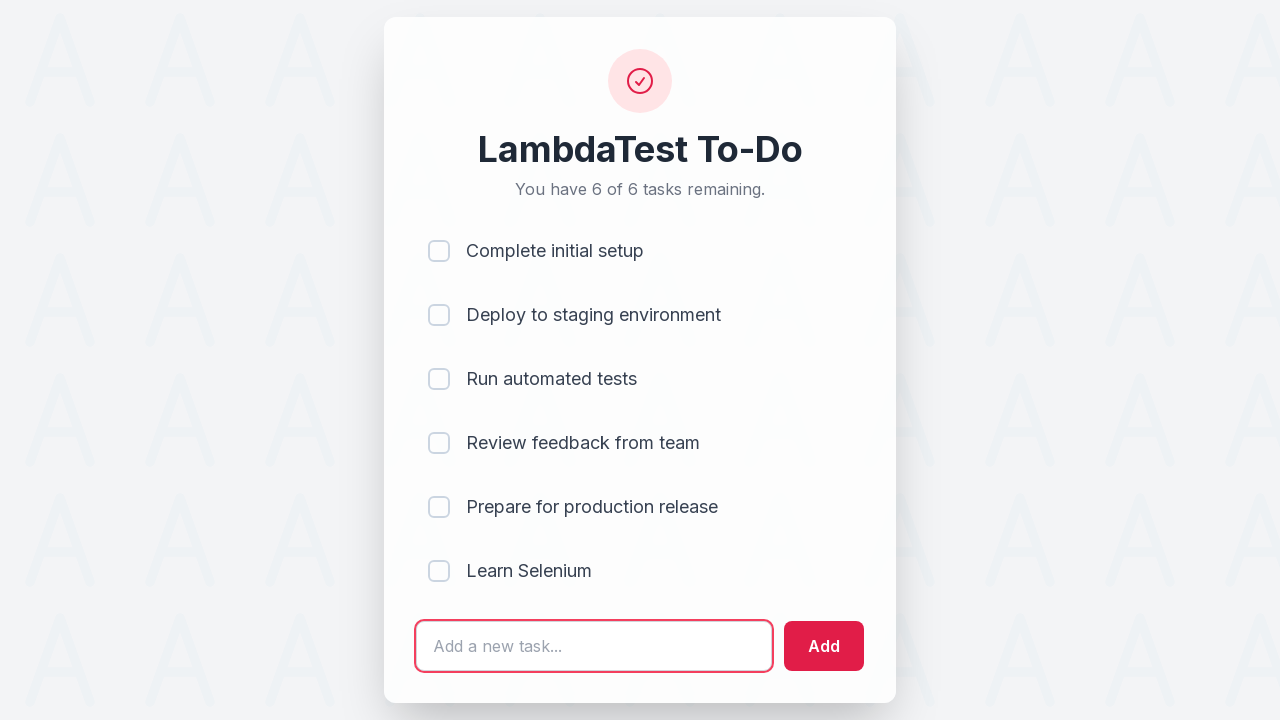

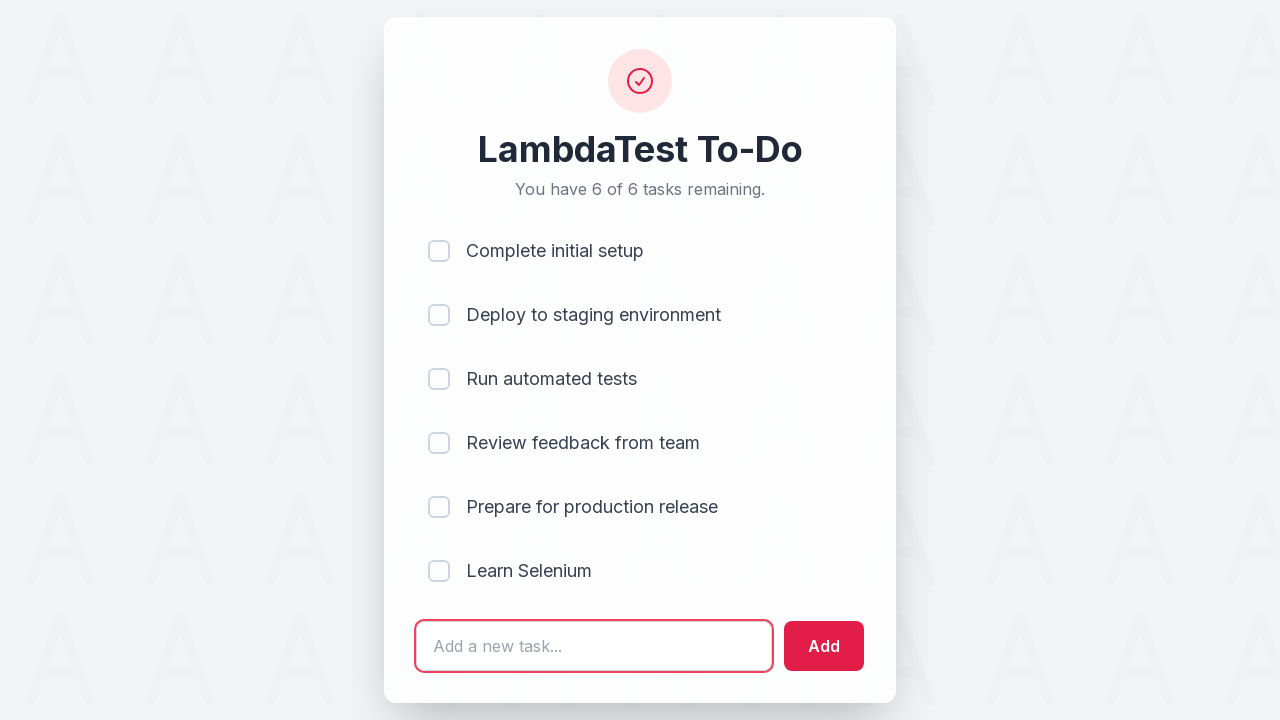